Tests fluent wait functionality by clicking a button that starts a timer and waiting for text to change to "WebDriver" in a specific element.

Starting URL: https://seleniumpractise.blogspot.com/2016/08/how-to-use-explicit-wait-in-selenium.html

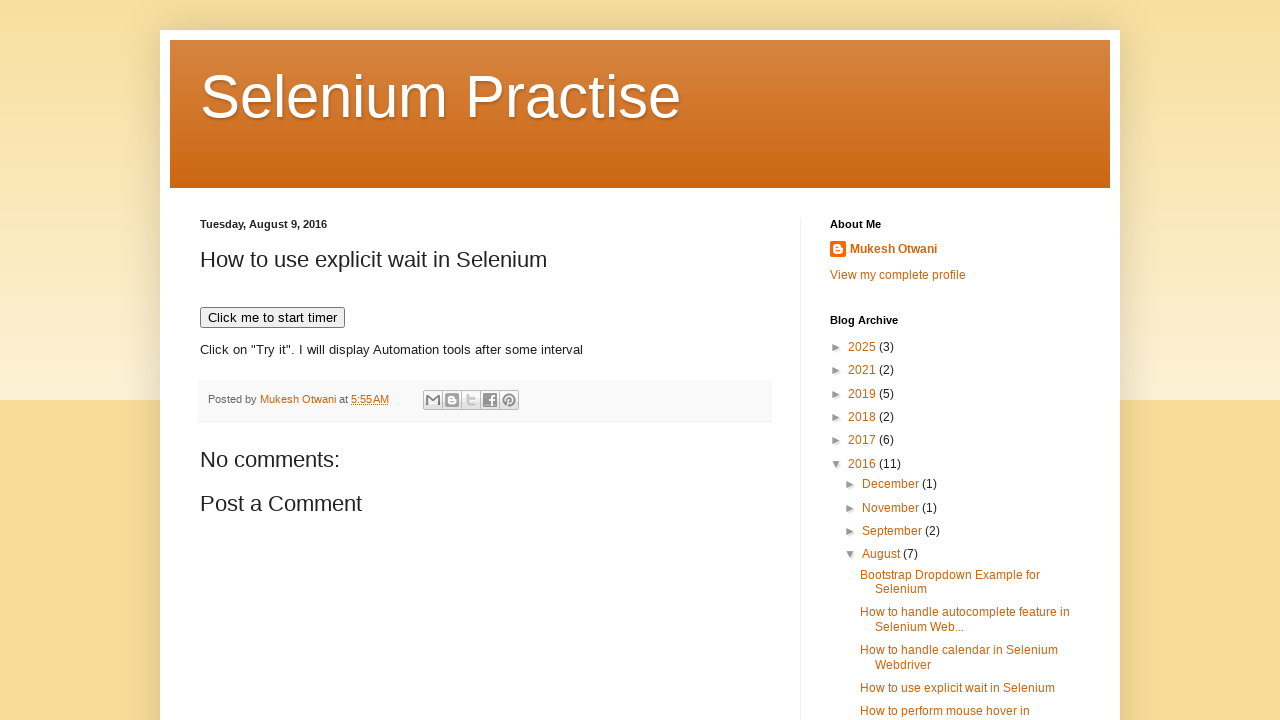

Clicked 'Click me to start timer' button to initiate the timer at (272, 318) on xpath=//button[normalize-space()='Click me to start timer']
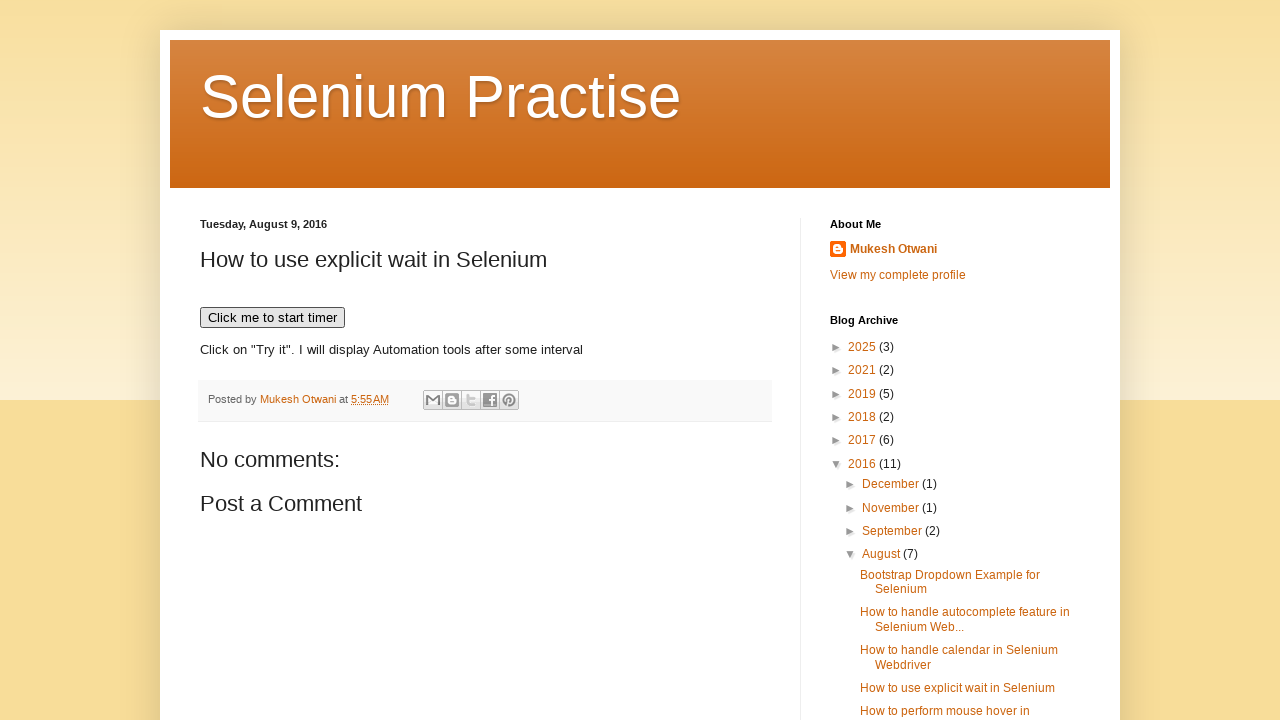

Waited for element text to change to 'WebDriver'
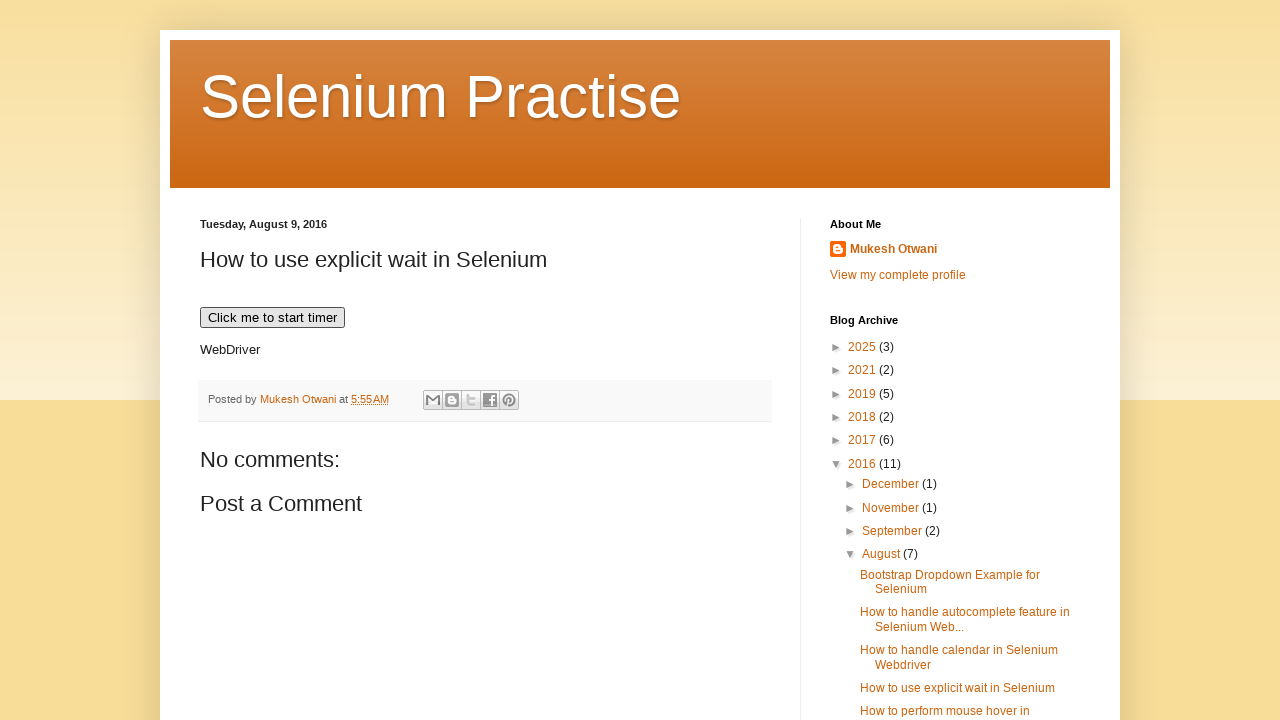

Verified that the element with id 'demo' is visible
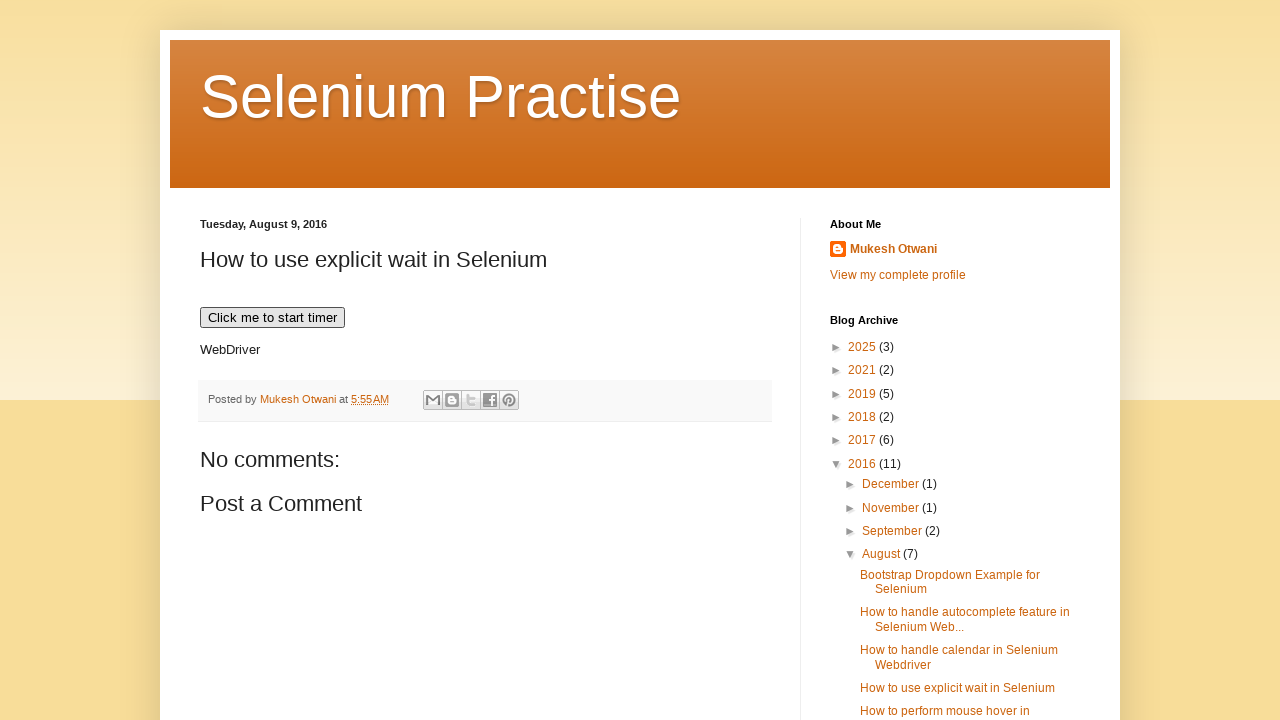

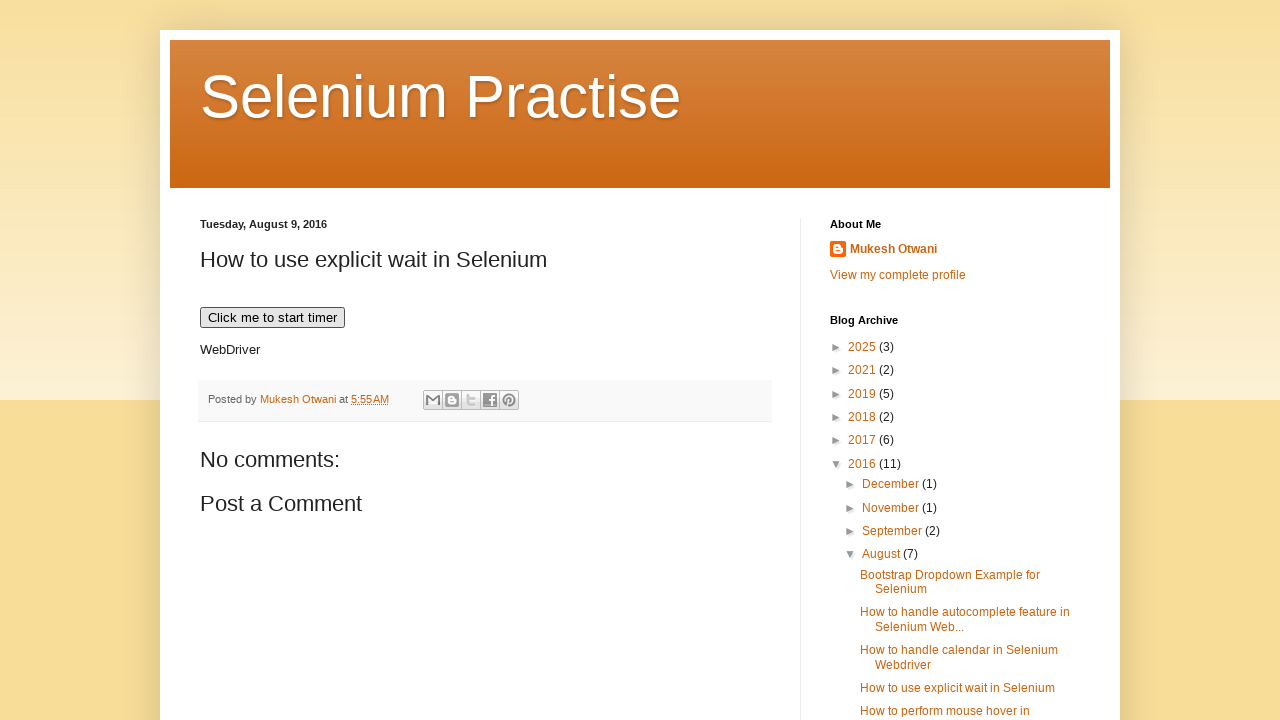